Tests the search functionality on GreenKart by typing "ca" in the search box and verifying that 4 visible products are displayed.

Starting URL: https://rahulshettyacademy.com/seleniumPractise/#/

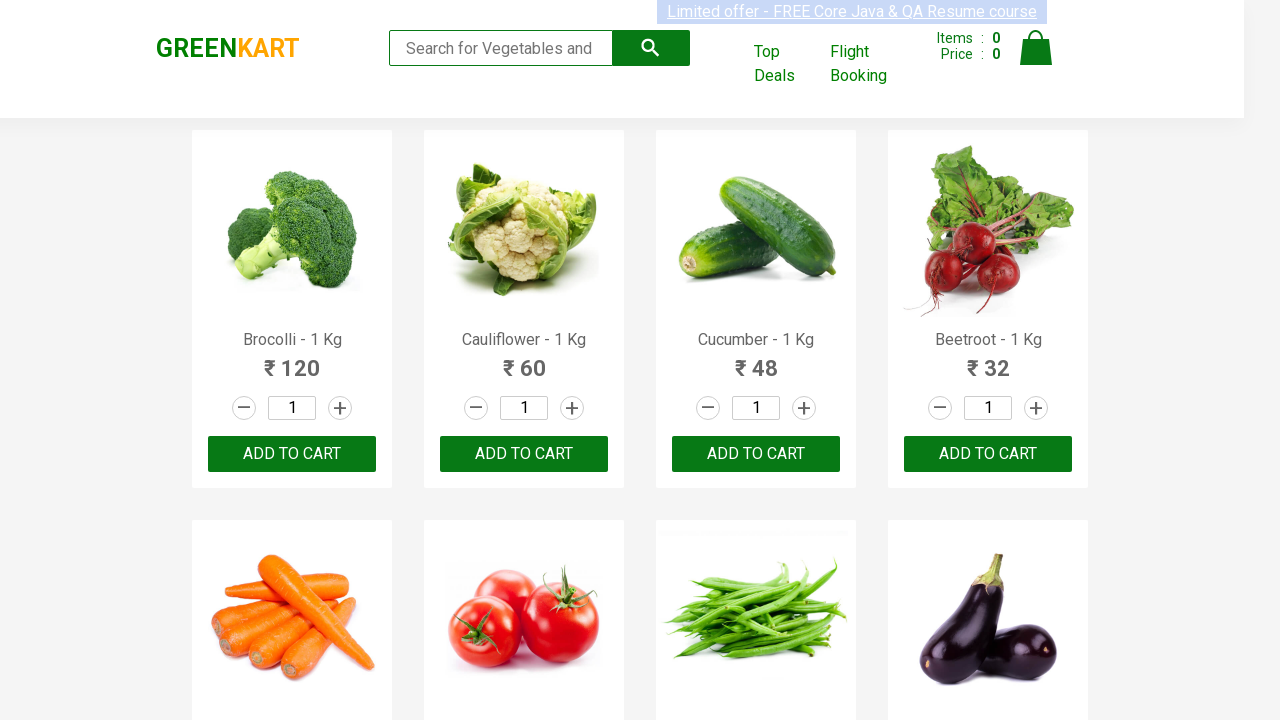

Typed 'ca' in the search box to filter products on .search-keyword
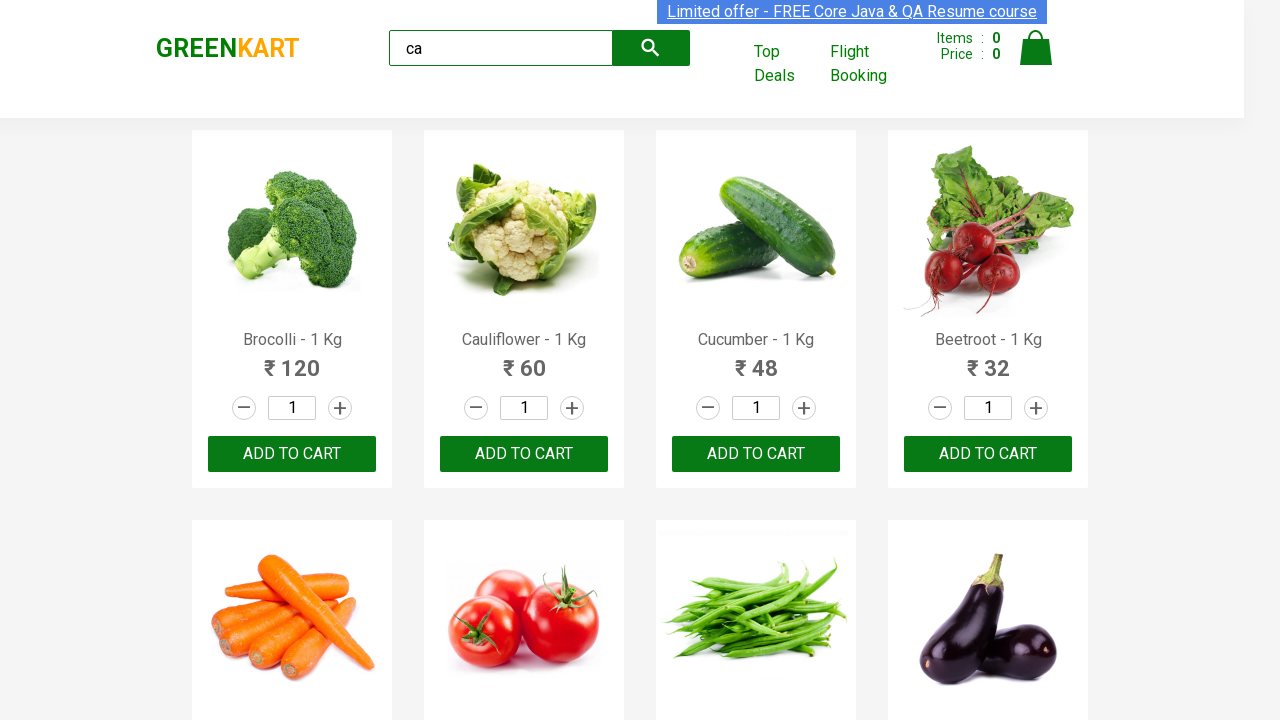

Waited 2 seconds for filtering to complete
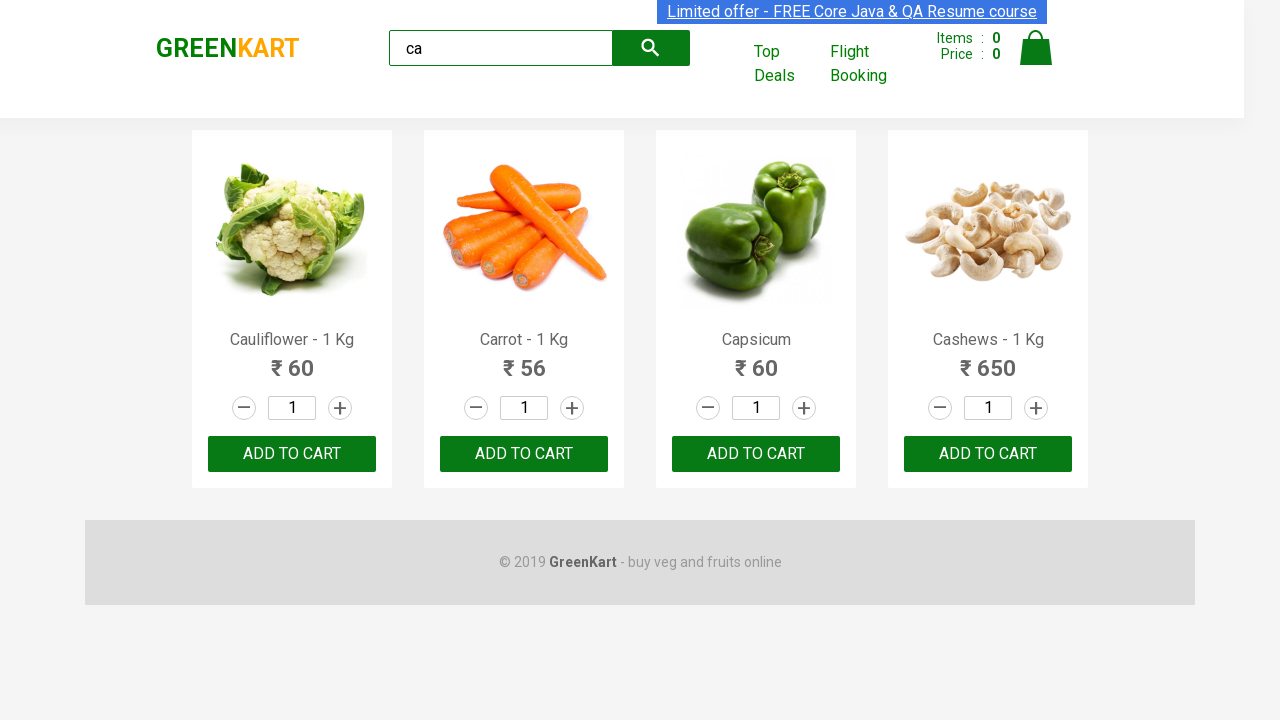

Verified 4 visible products are displayed after filtering
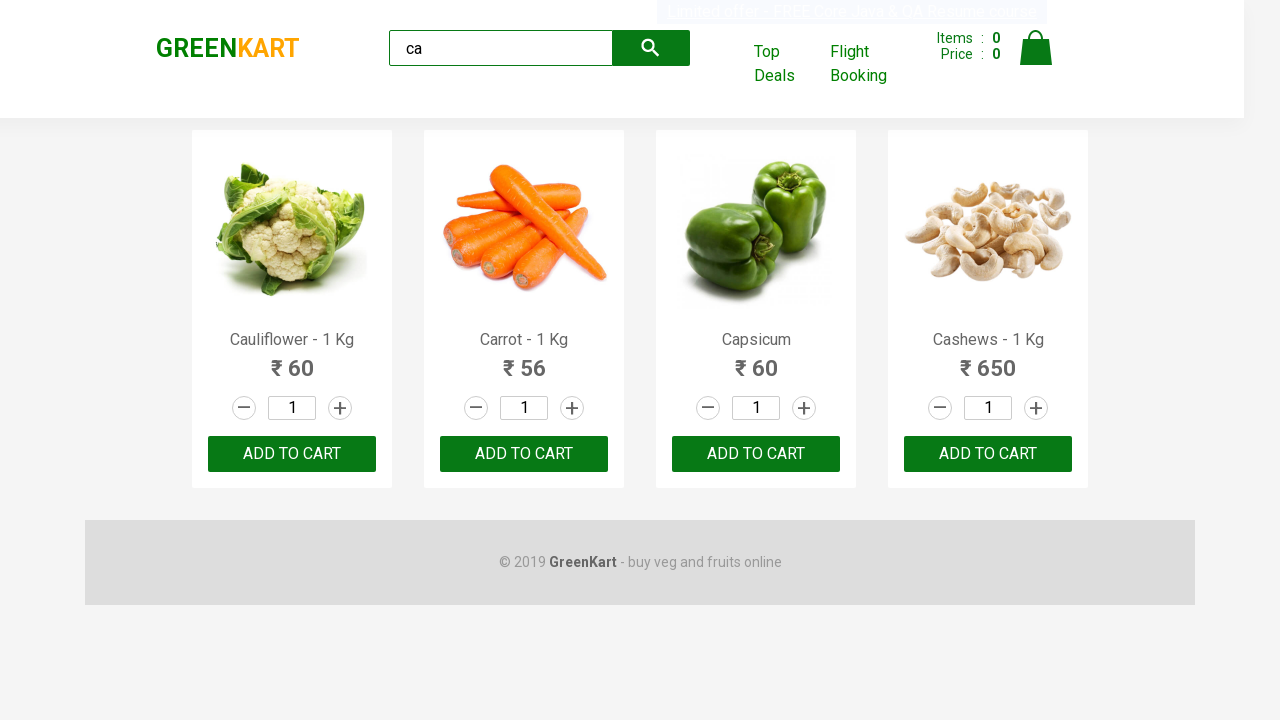

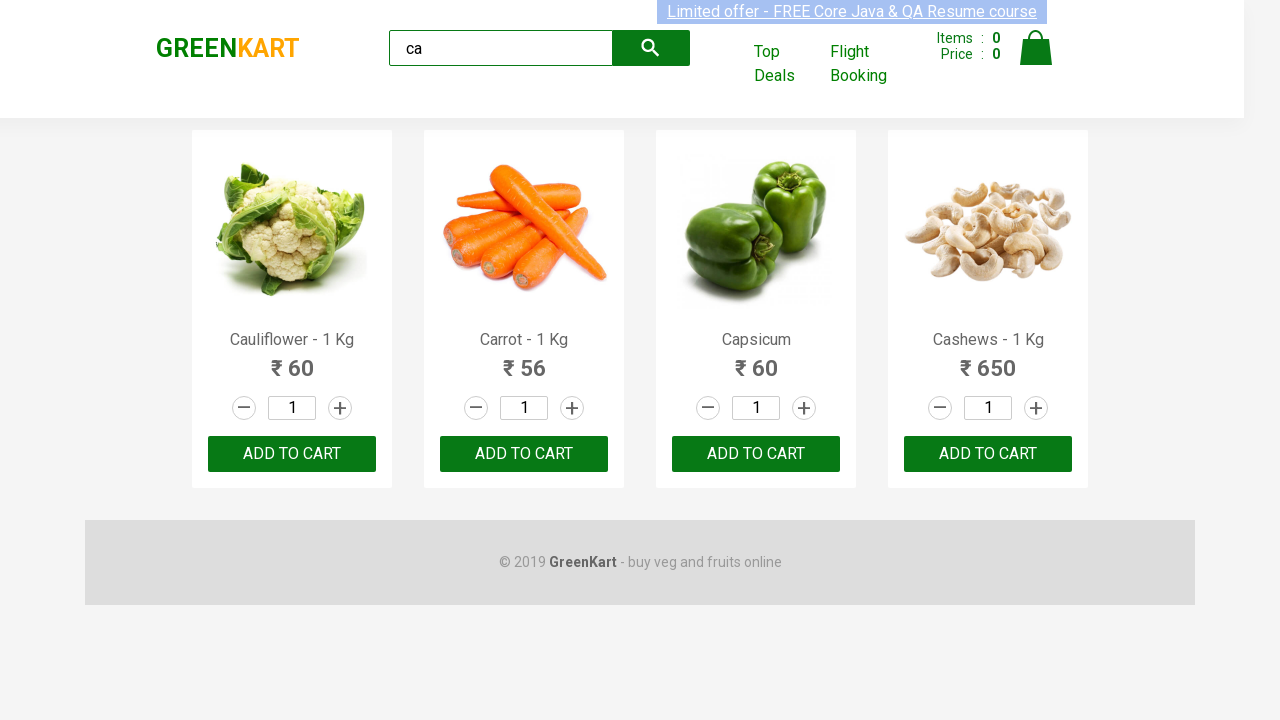